Tests context menu functionality by right-clicking on an element and handling the alert, then double-clicking on another element

Starting URL: https://the-internet.herokuapp.com/context_menu

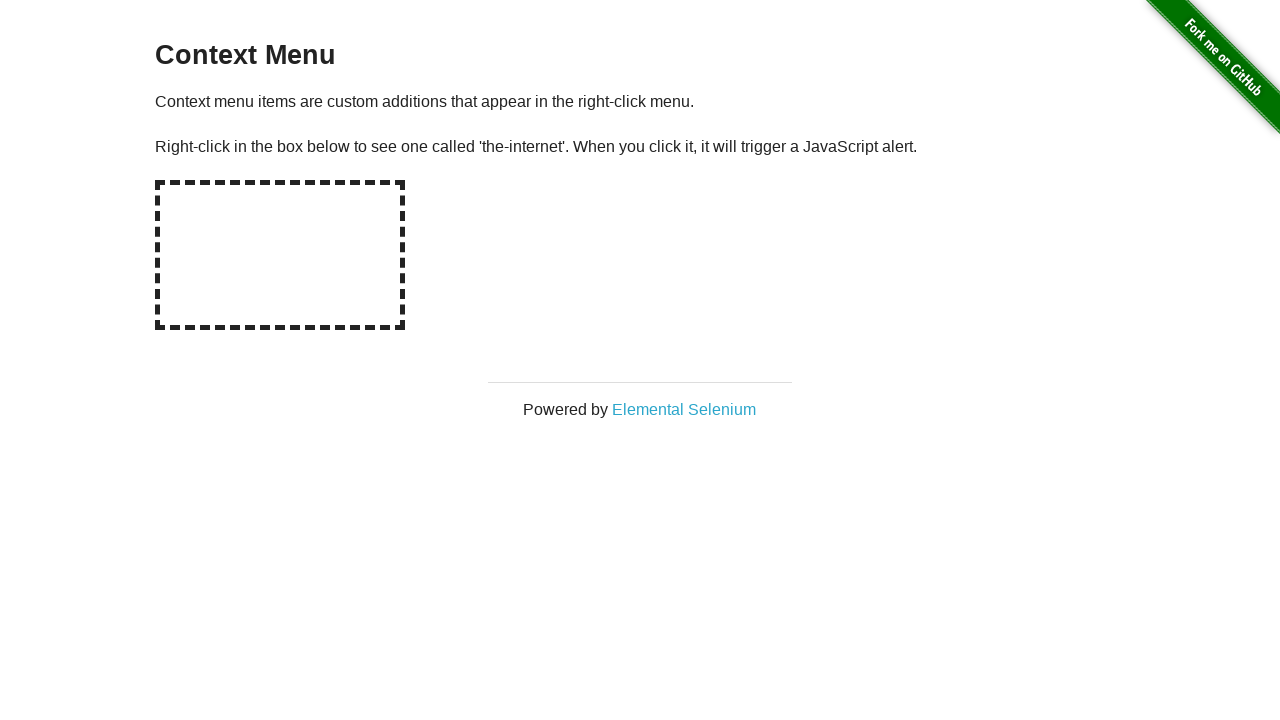

Right-clicked on hot-spot element to trigger context menu at (280, 255) on //div[@id='hot-spot']
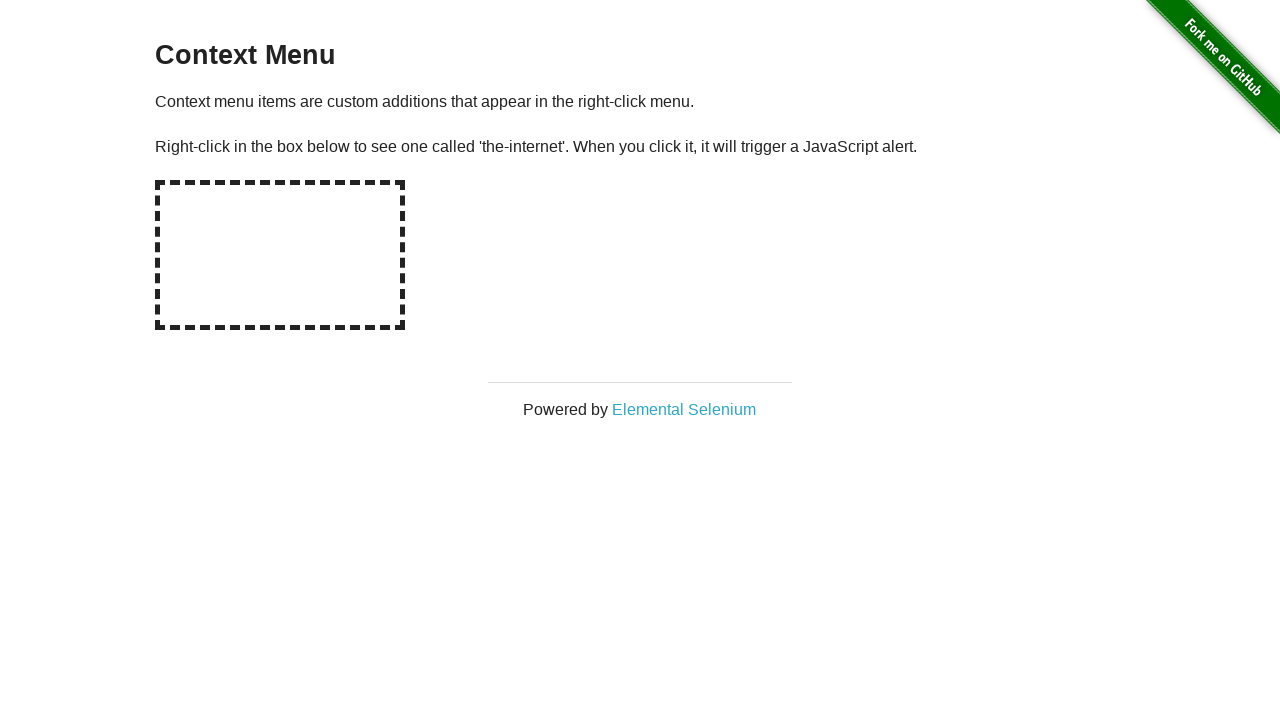

Set up dialog handler to accept alerts
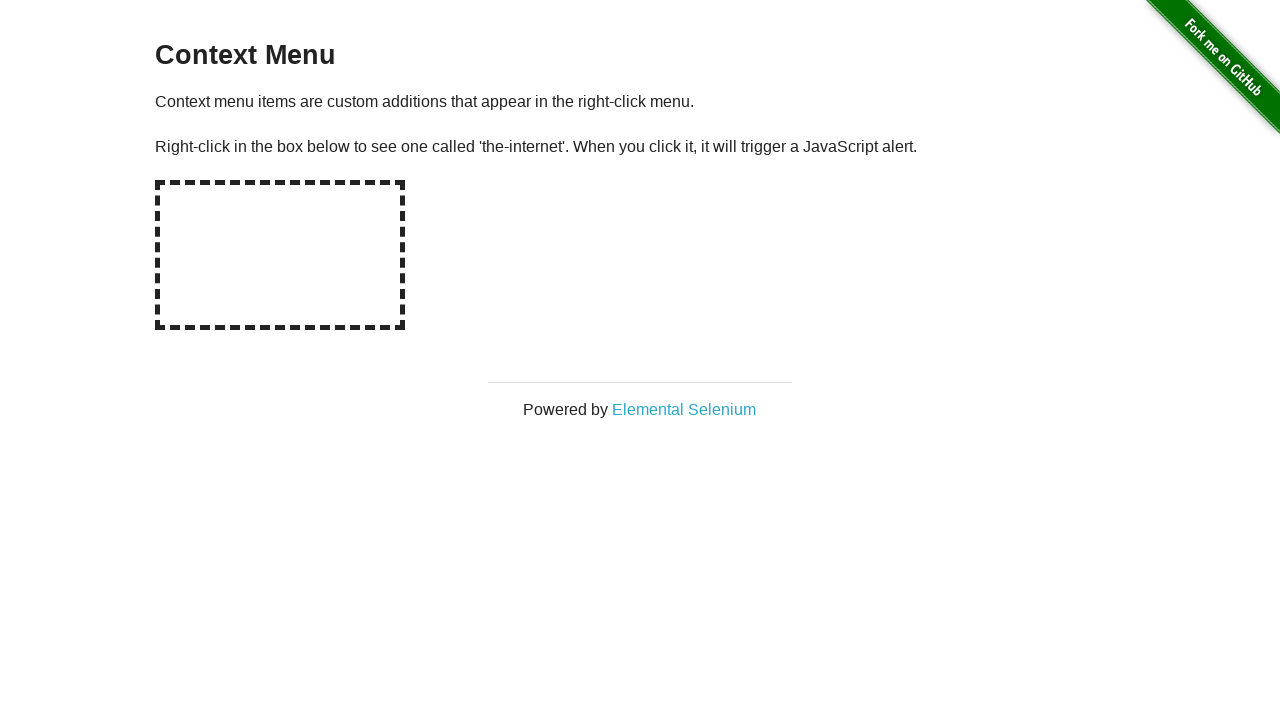

Double-clicked on the Elemental Selenium link at (684, 409) on xpath=//a[text()='Elemental Selenium']
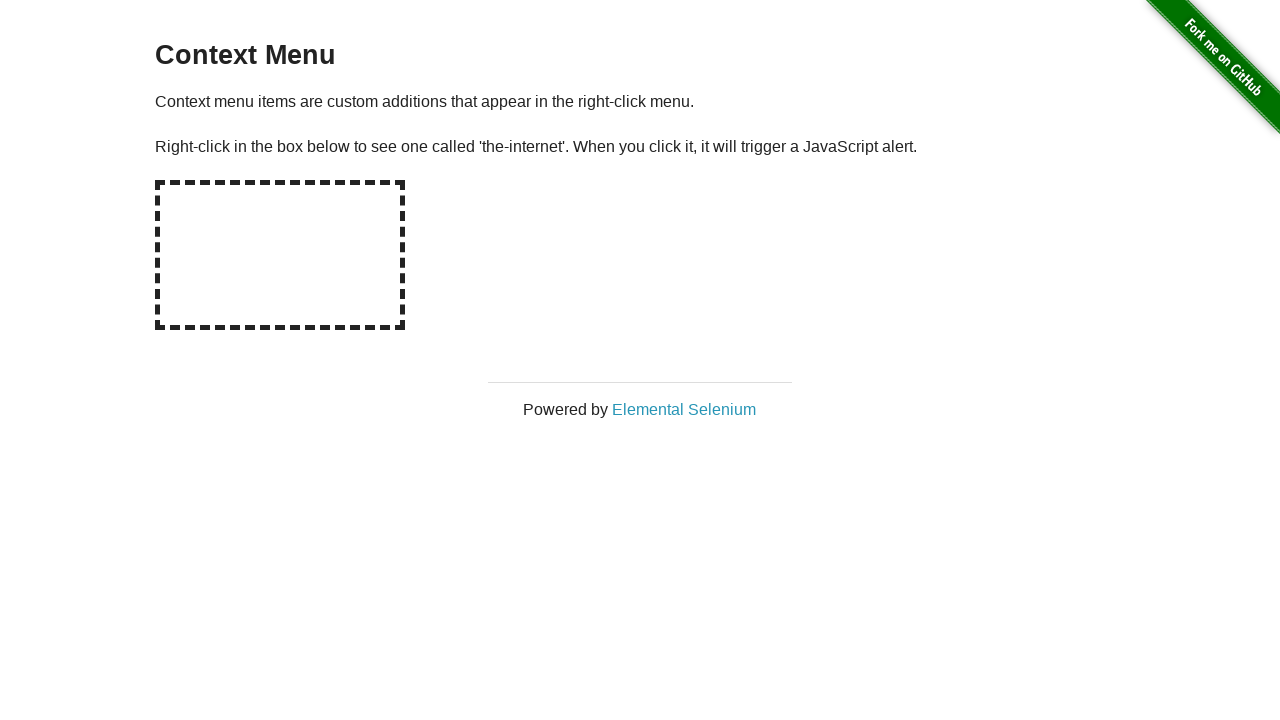

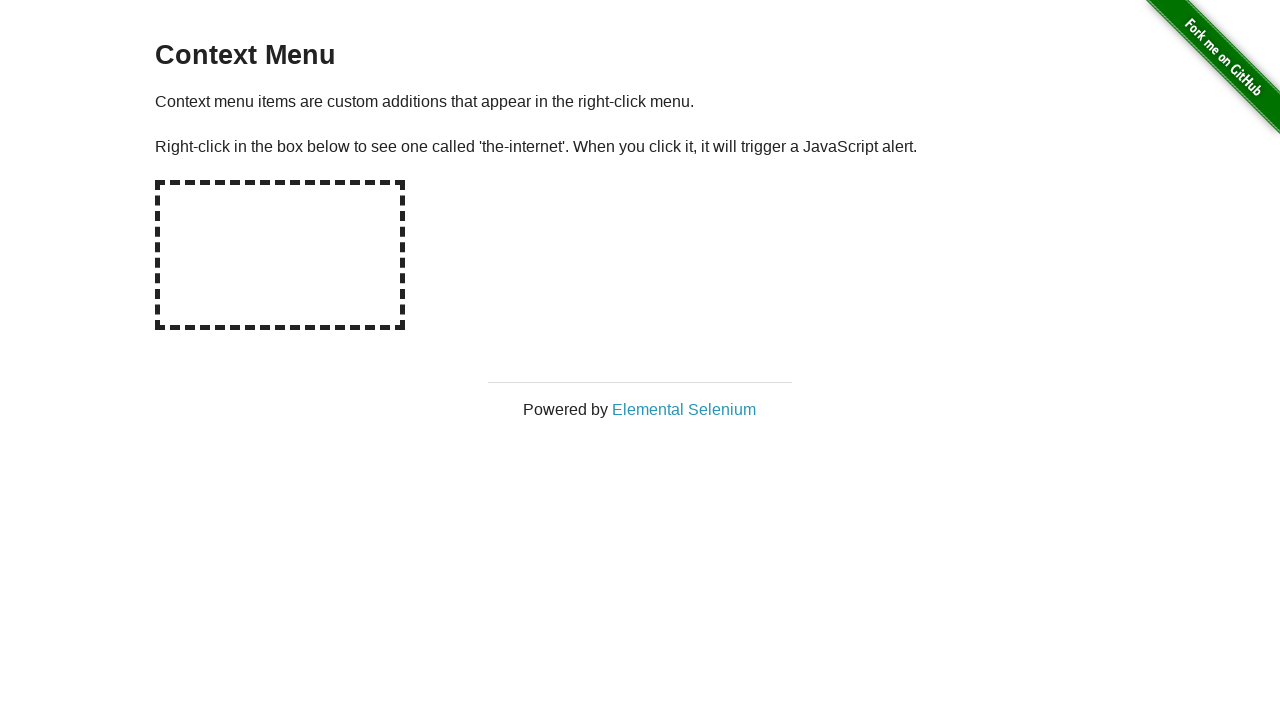